Tests hover functionality by hovering over a user image to reveal the profile link, then clicking to view the user profile

Starting URL: https://the-internet.herokuapp.com/hovers

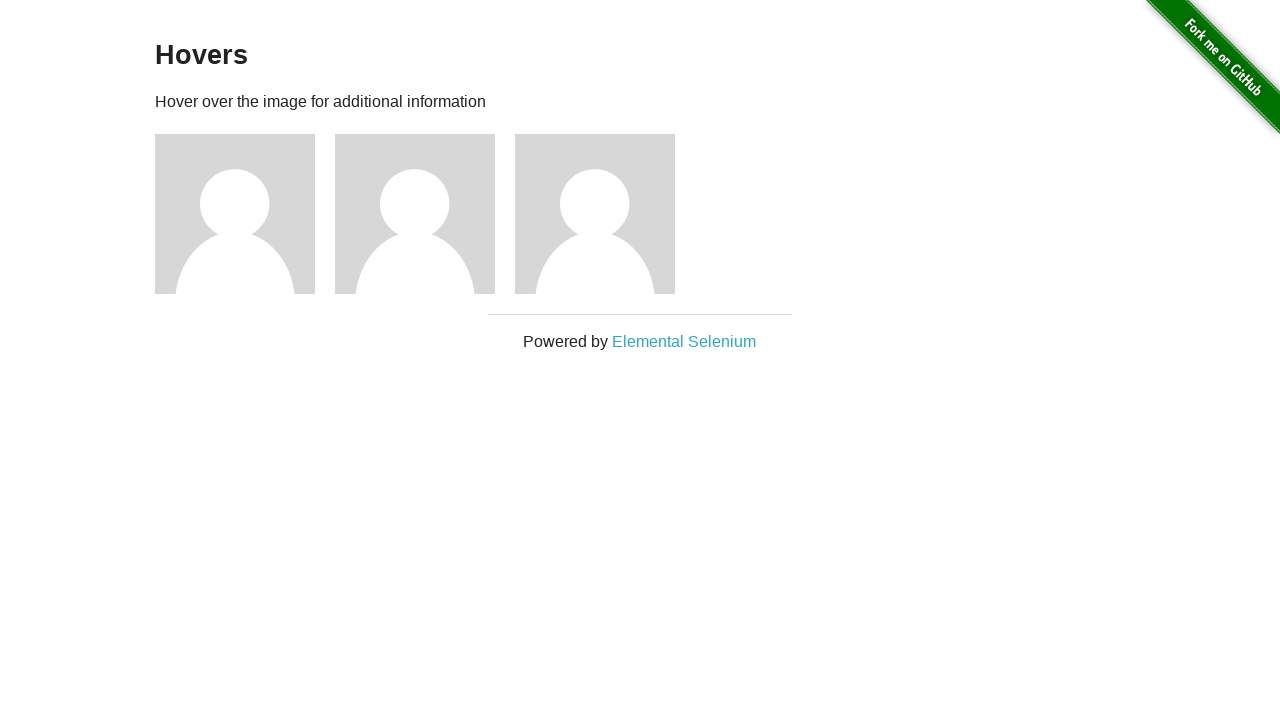

Located the third user image container
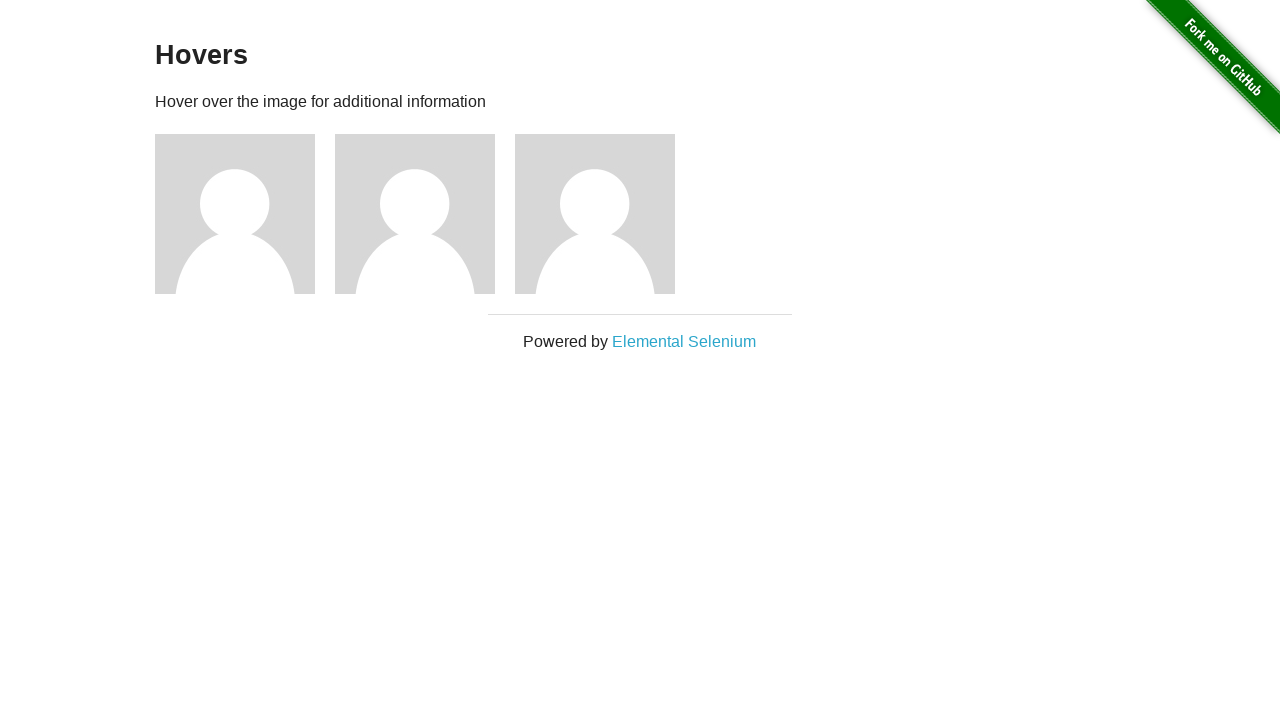

Hovered over the third user image to reveal profile link at (605, 214) on .figure >> nth=2
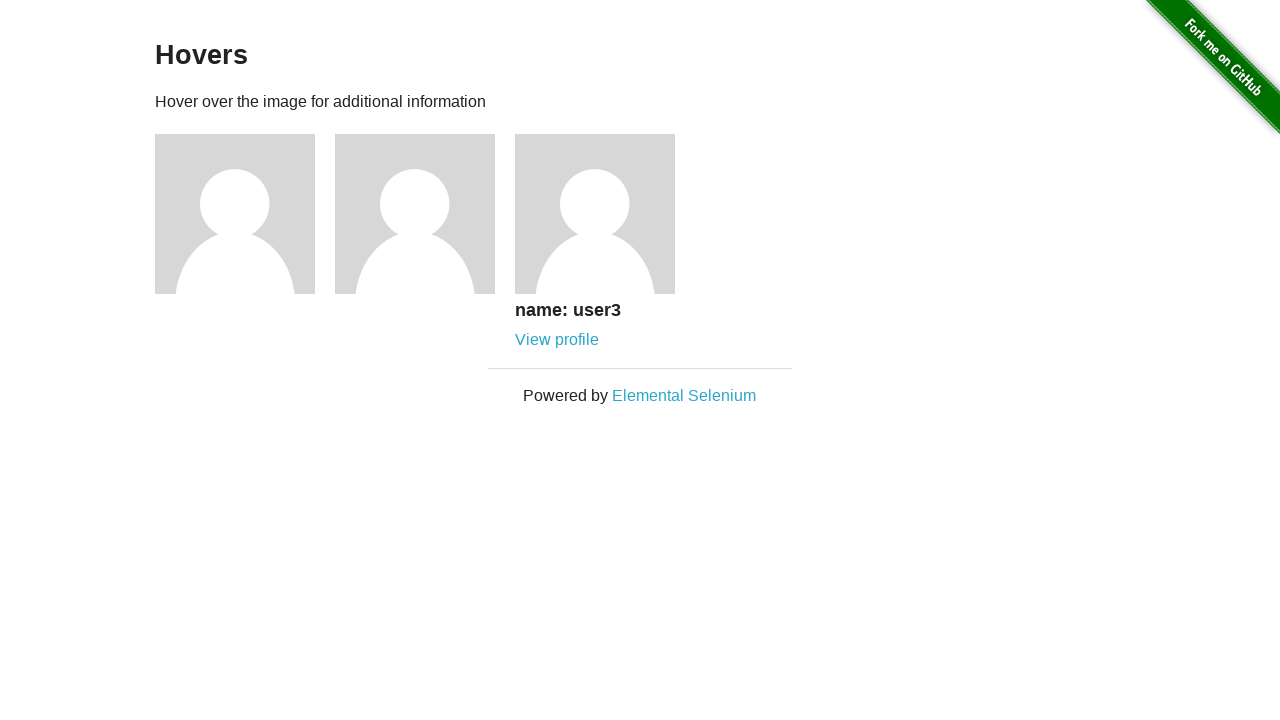

Profile link became visible after hovering
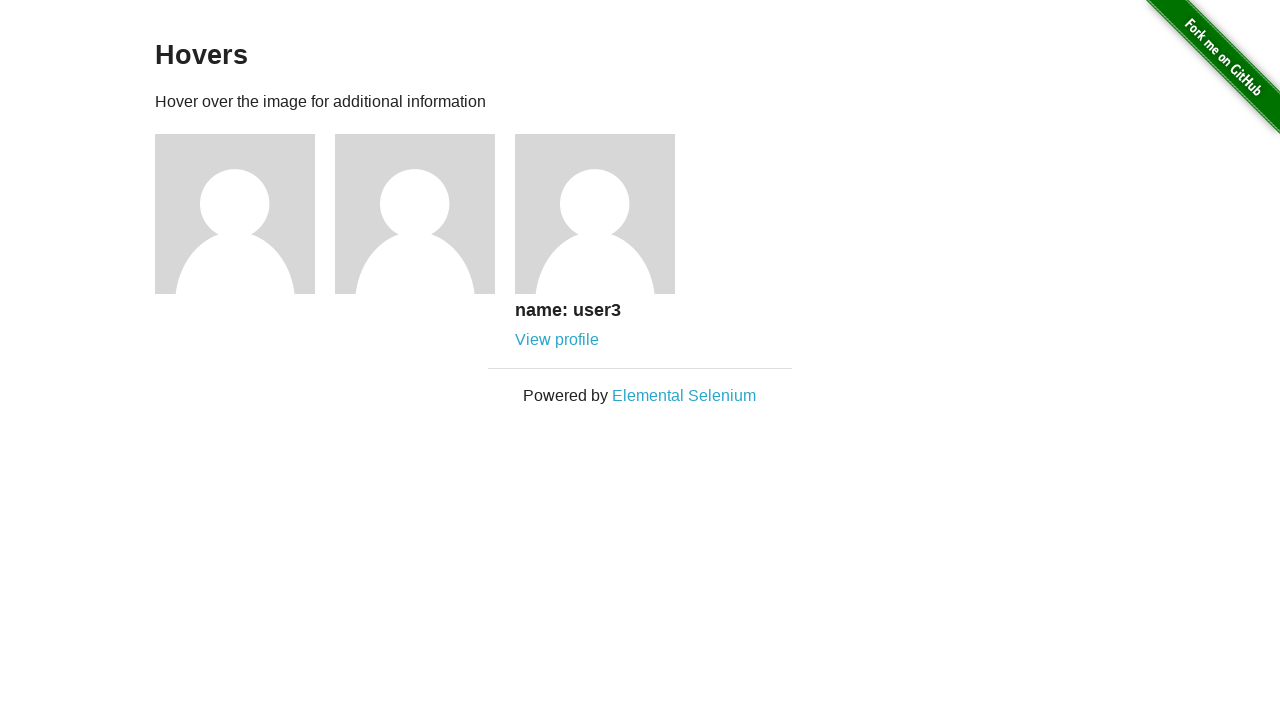

Clicked the profile link to view user profile at (557, 340) on a[href='/users/3']
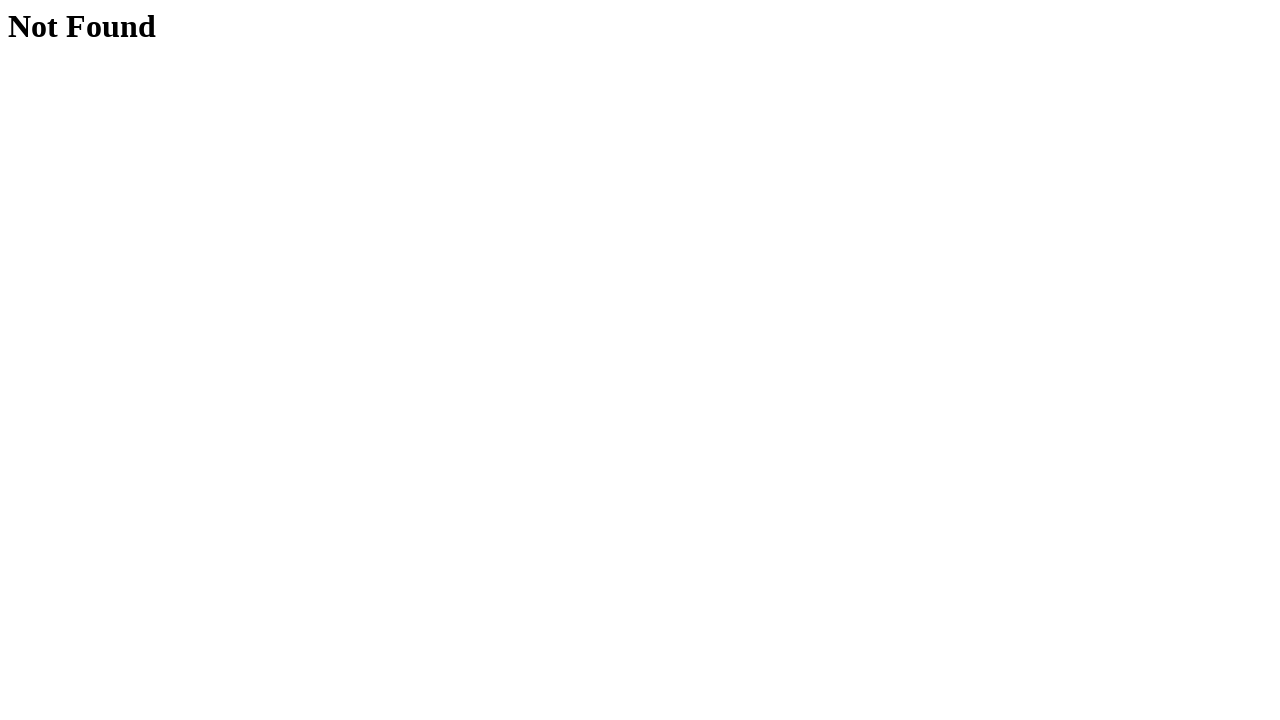

Navigated to user profile page at /users/3
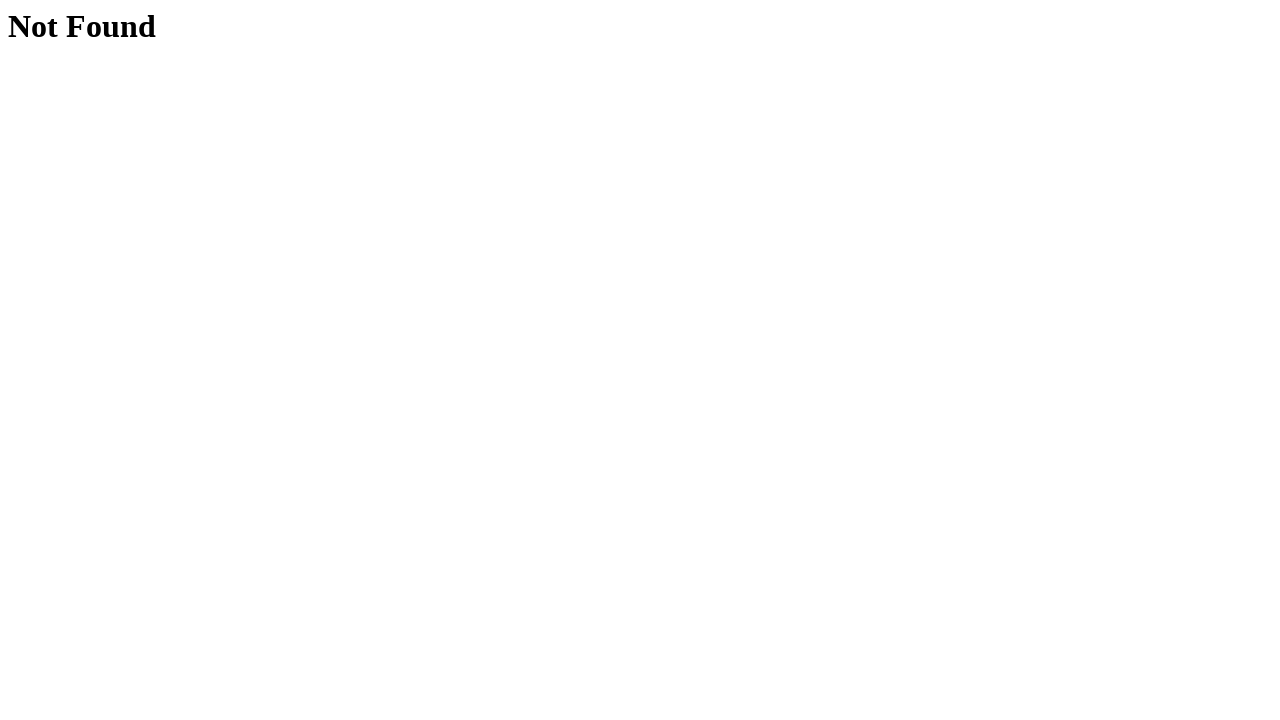

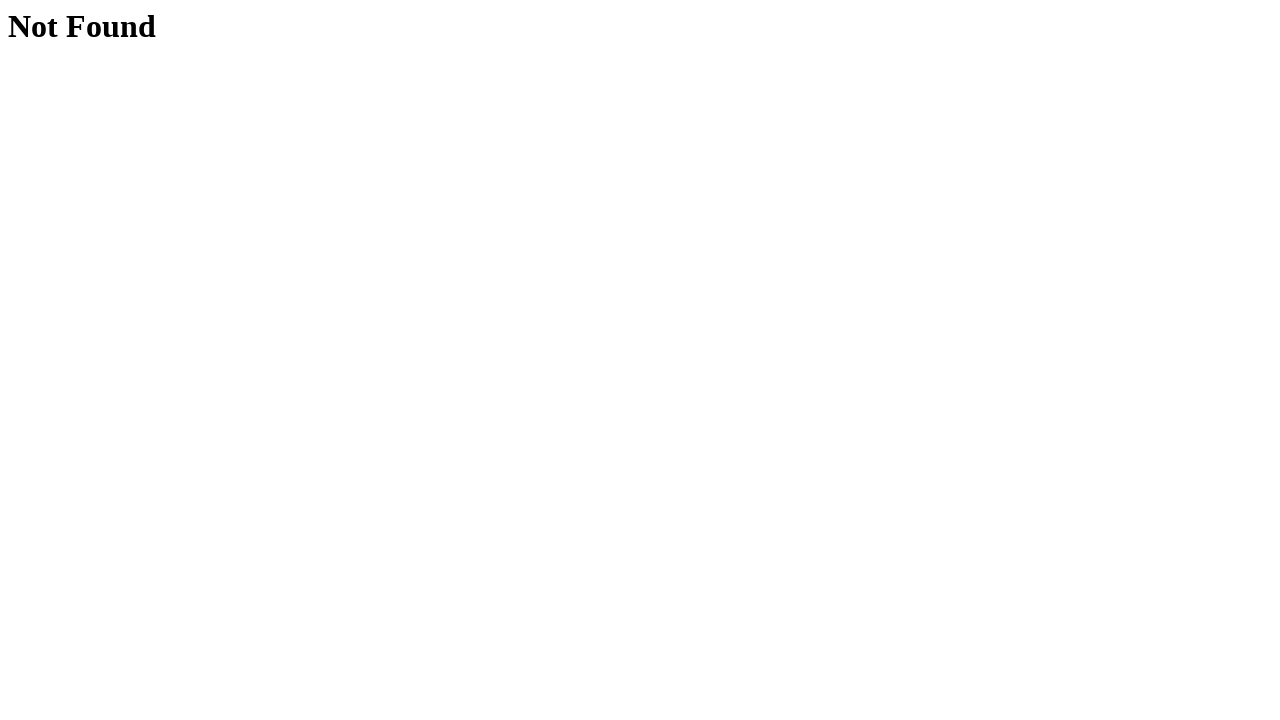